Tests the jQuery UI selectable widget by performing a click and hold action to select multiple list items

Starting URL: https://jqueryui.com/selectable/

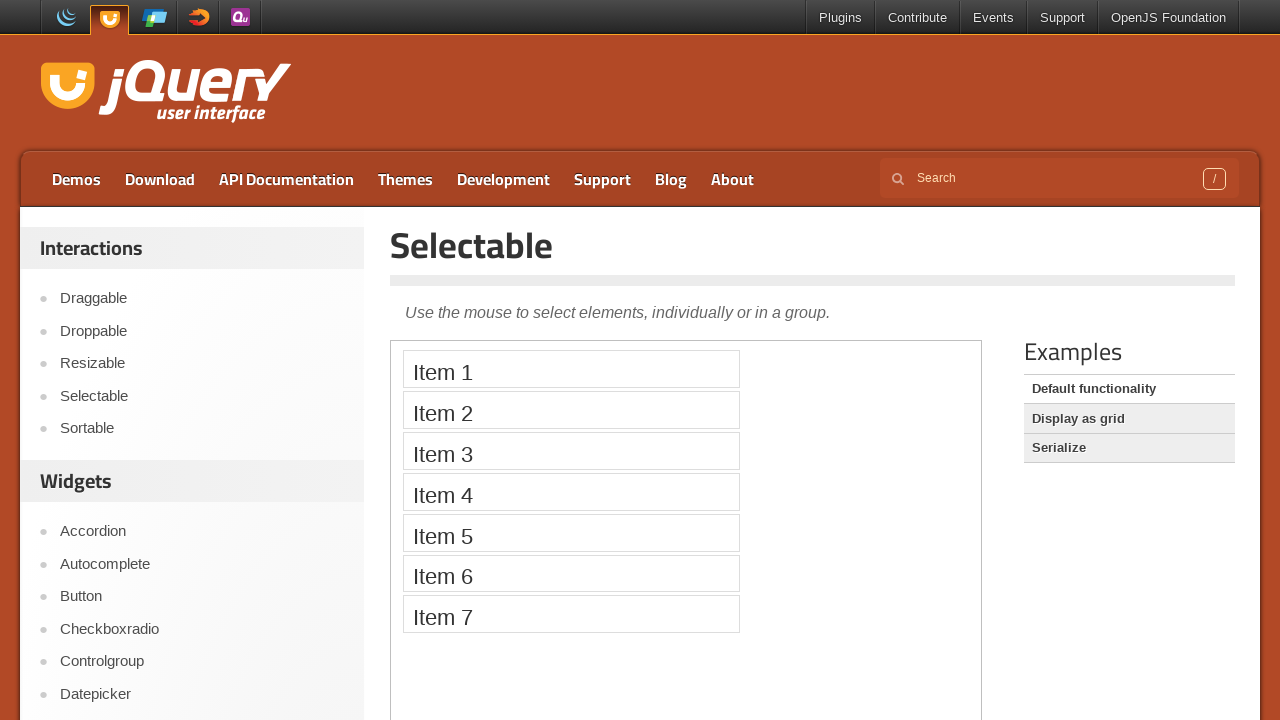

Located demo iframe for jQuery UI selectable widget
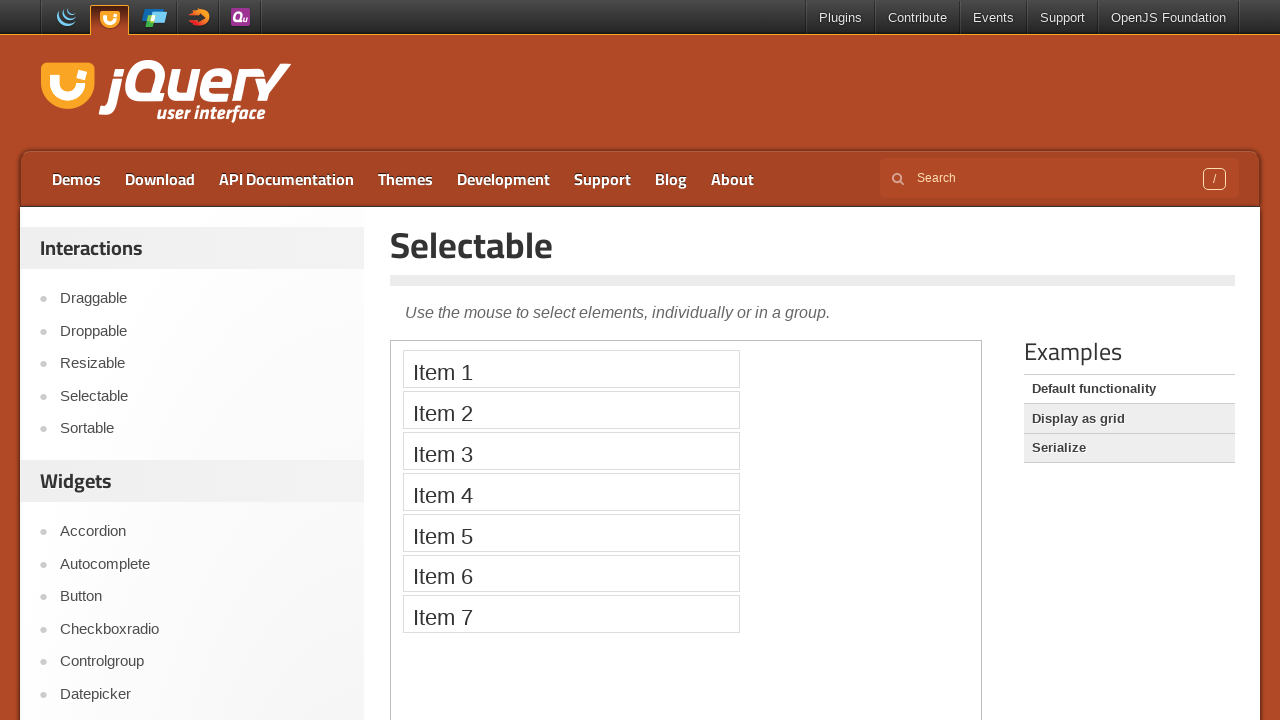

Located first selectable list item
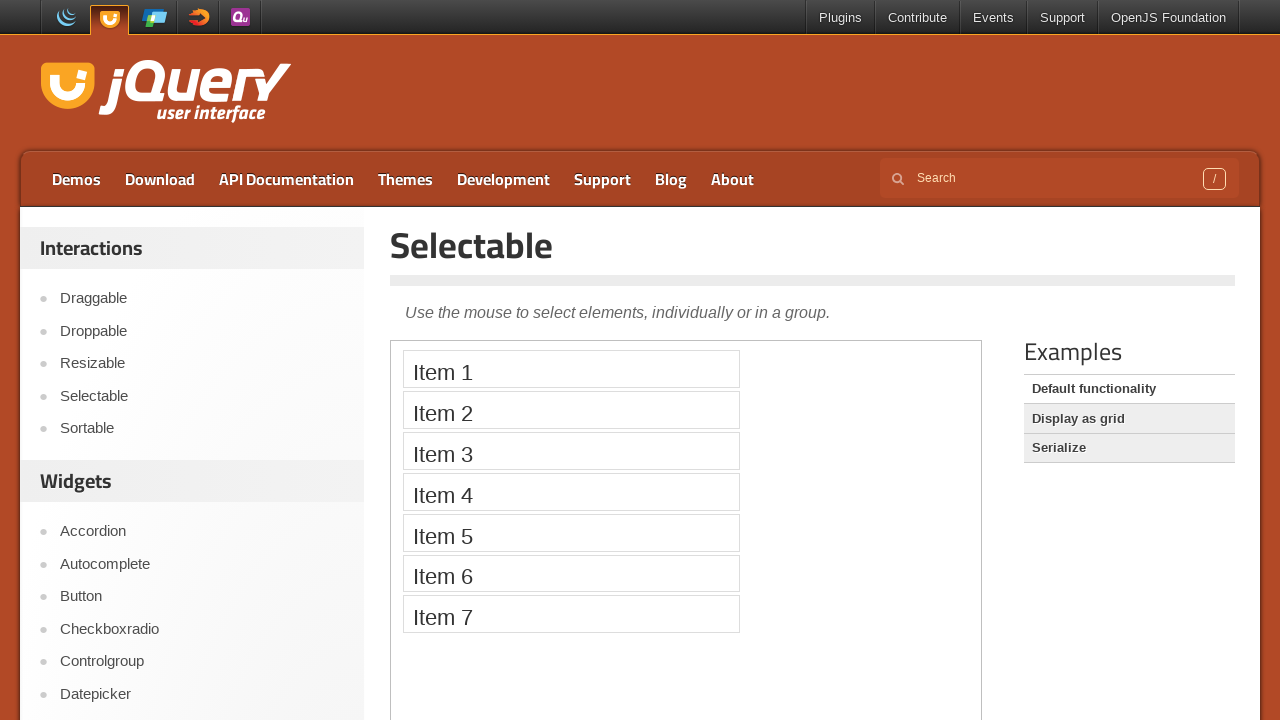

Located fourth selectable list item
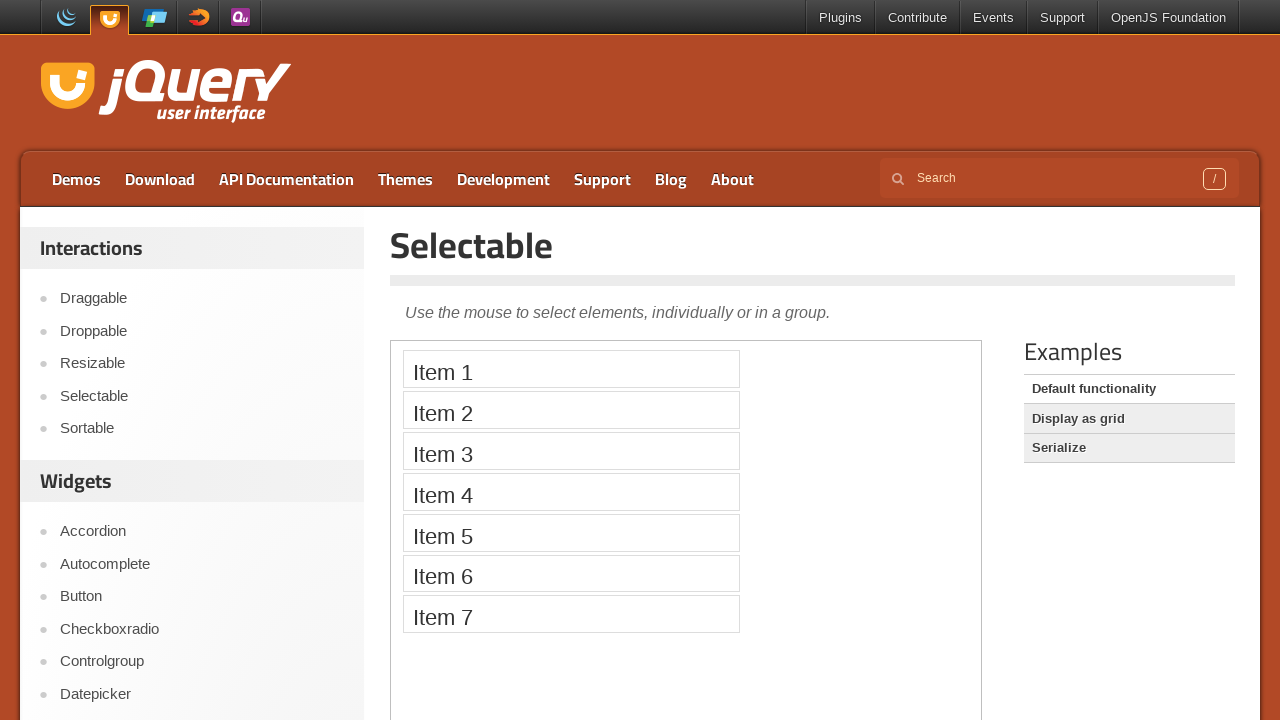

Waited for first list item to be visible
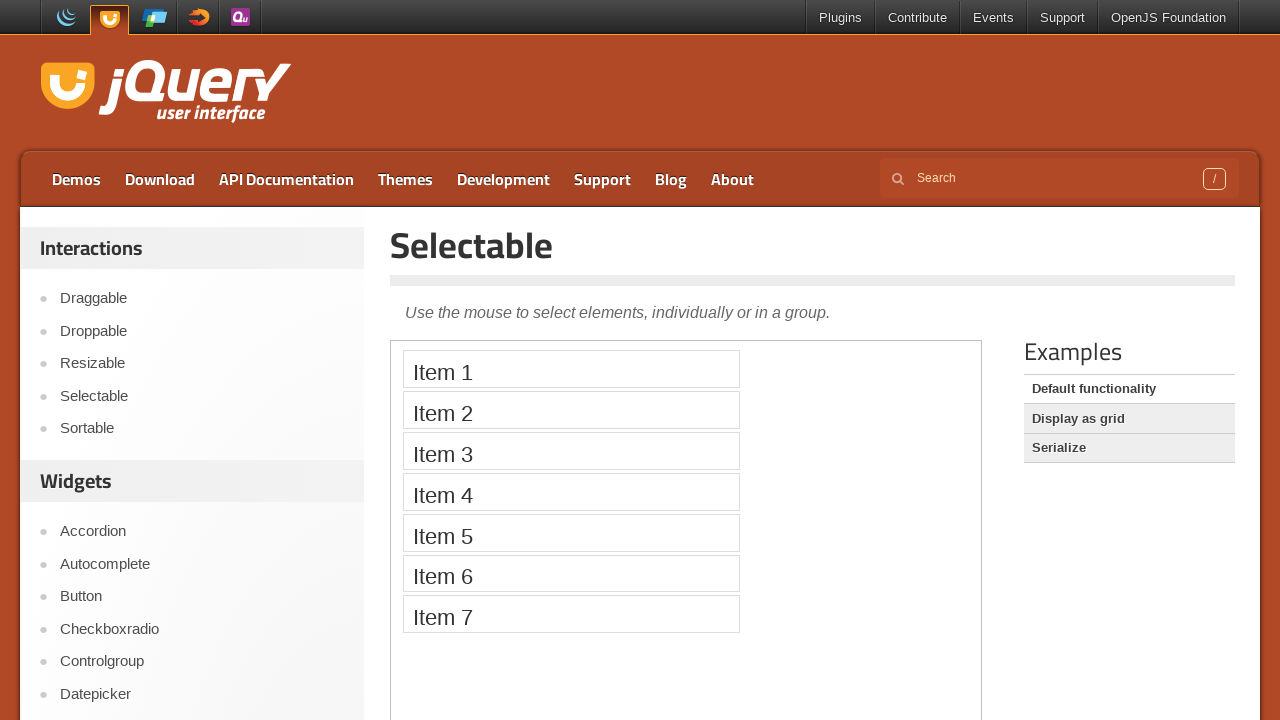

Retrieved bounding box for first list item
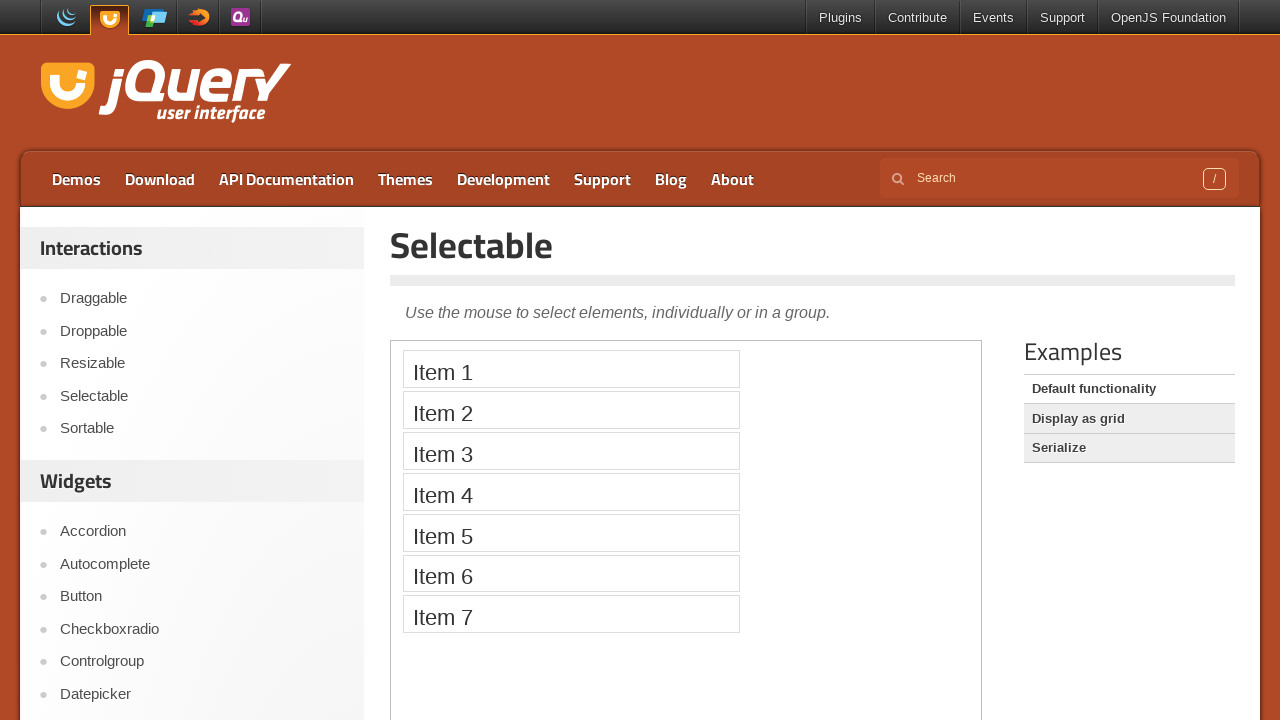

Retrieved bounding box for fourth list item
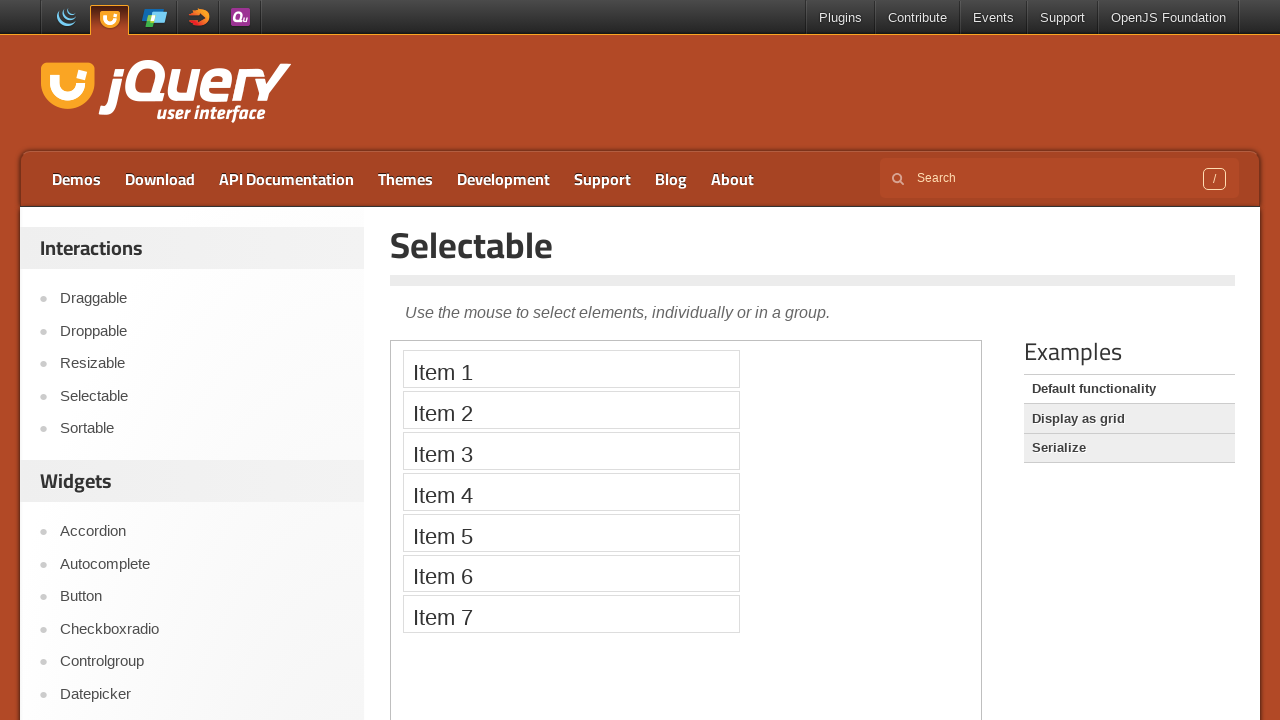

Moved mouse to center of first list item at (571, 369)
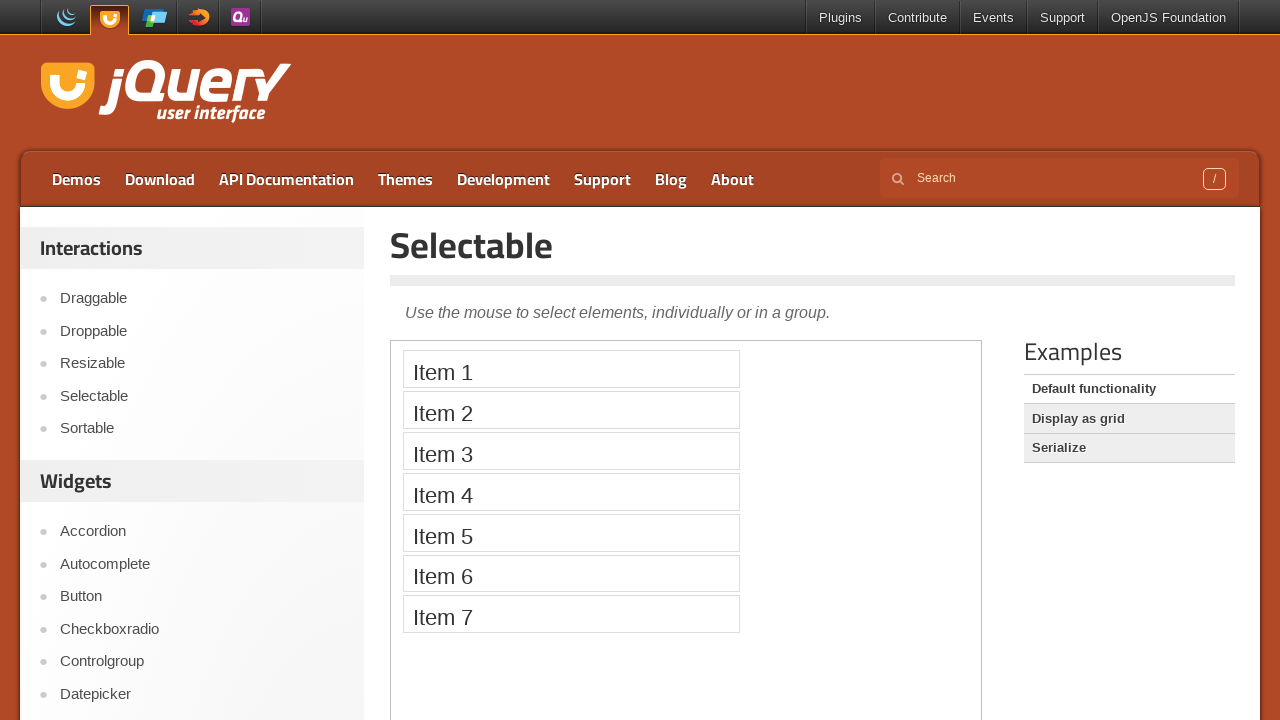

Pressed mouse button down on first item at (571, 369)
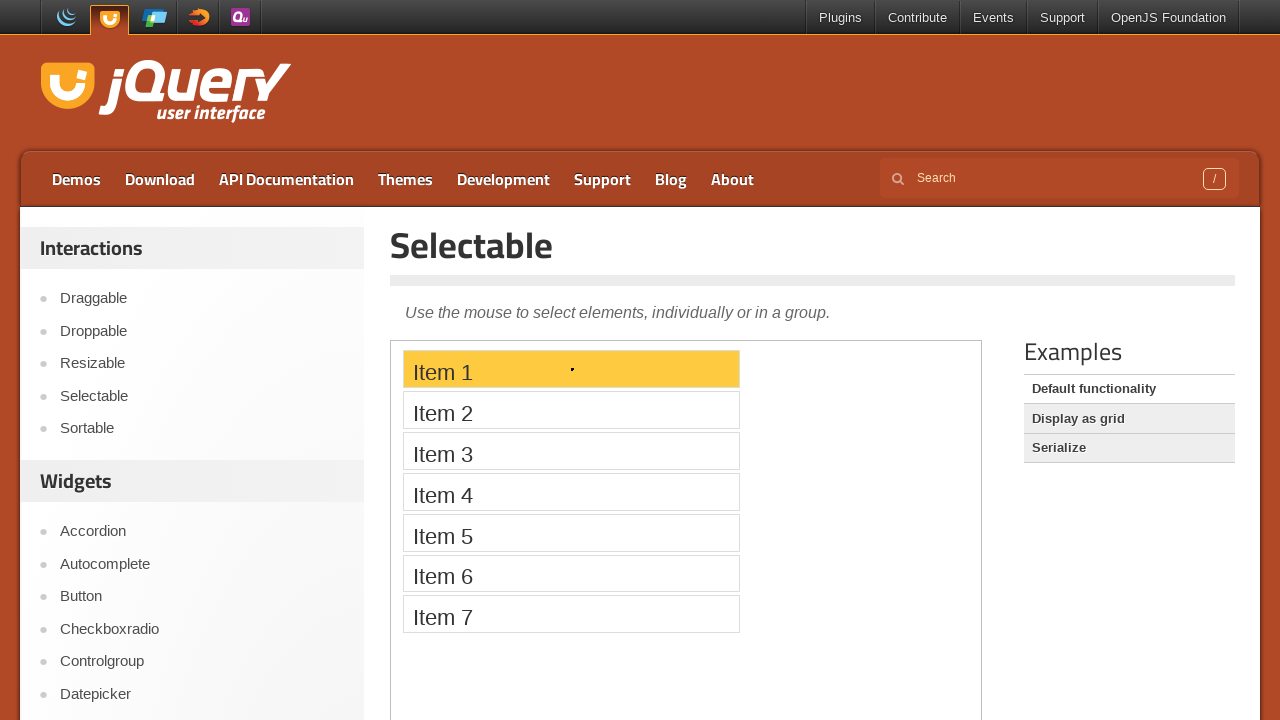

Dragged mouse to center of fourth list item at (571, 492)
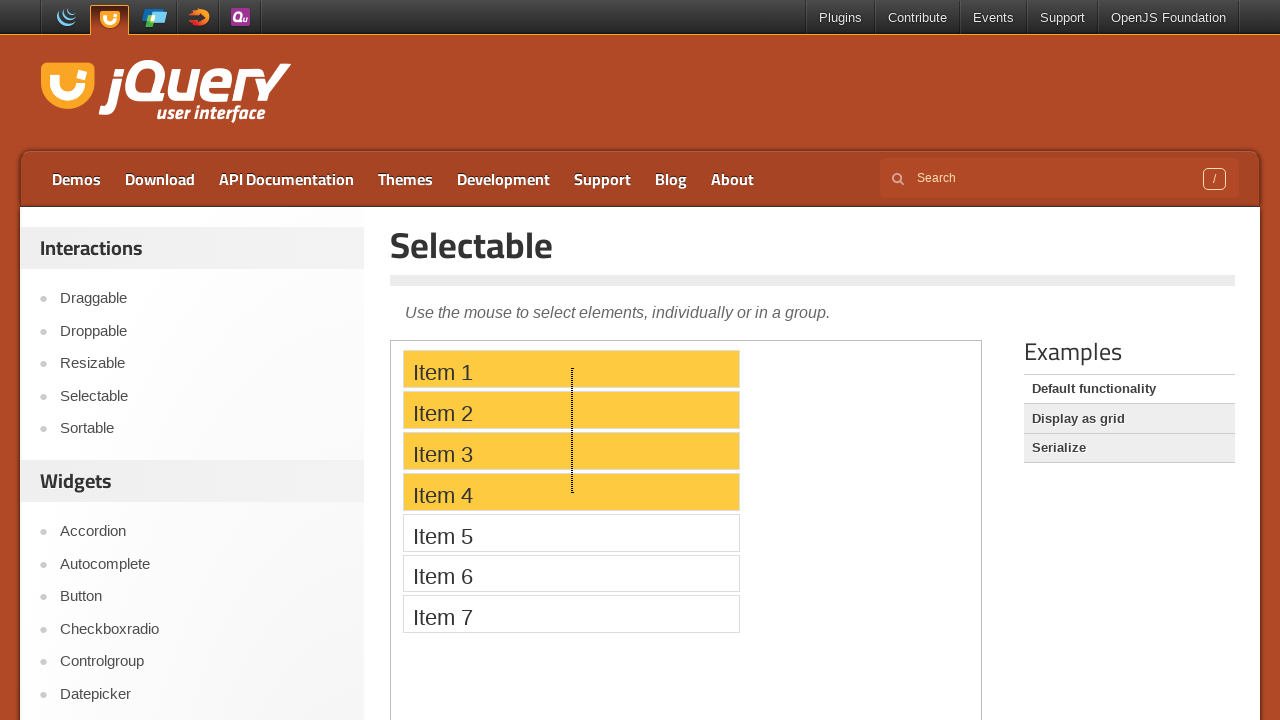

Released mouse button to complete selection of items 1 through 4 at (571, 492)
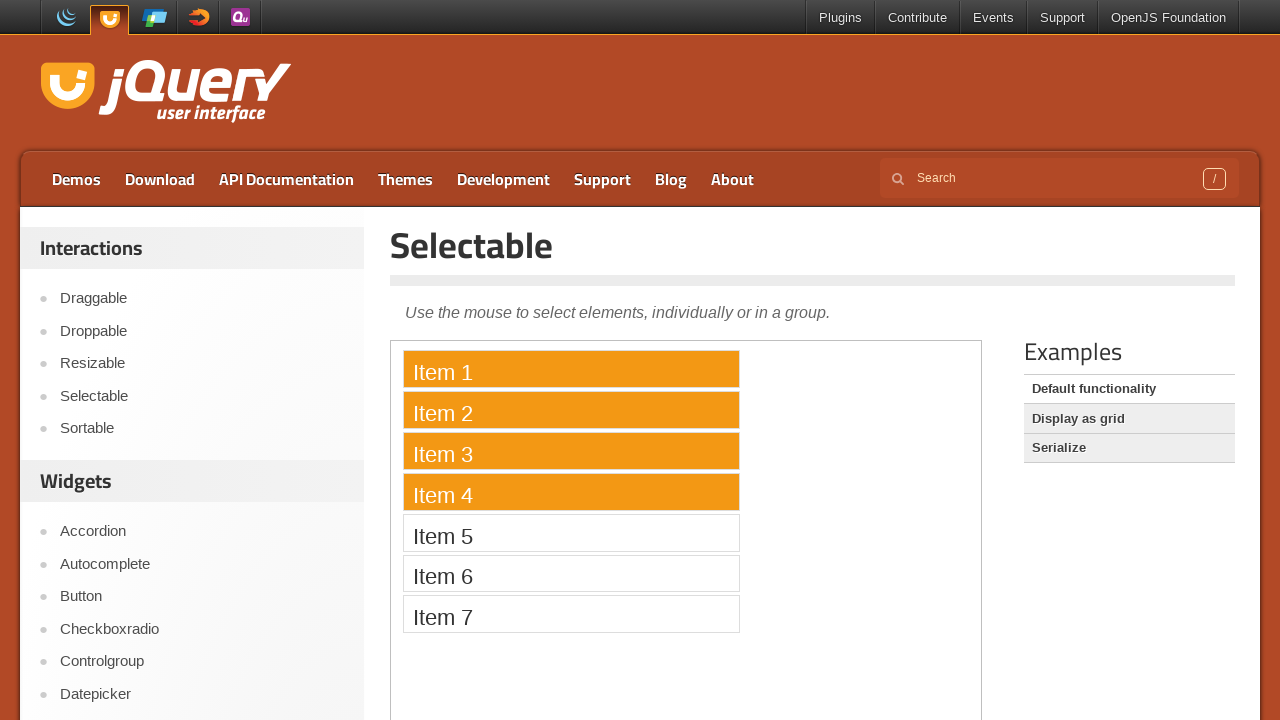

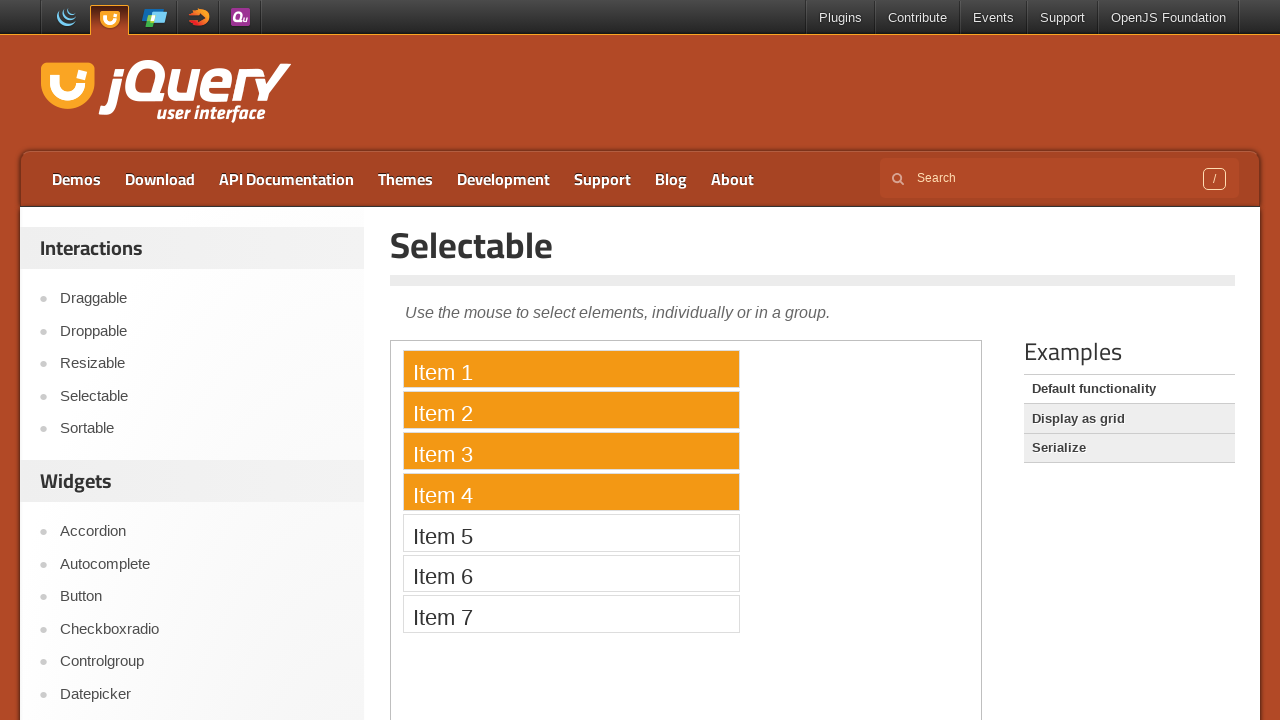